Tests handling JS Confirm dialog by clicking a button and dismissing/canceling the confirmation

Starting URL: https://the-internet.herokuapp.com/javascript_alerts

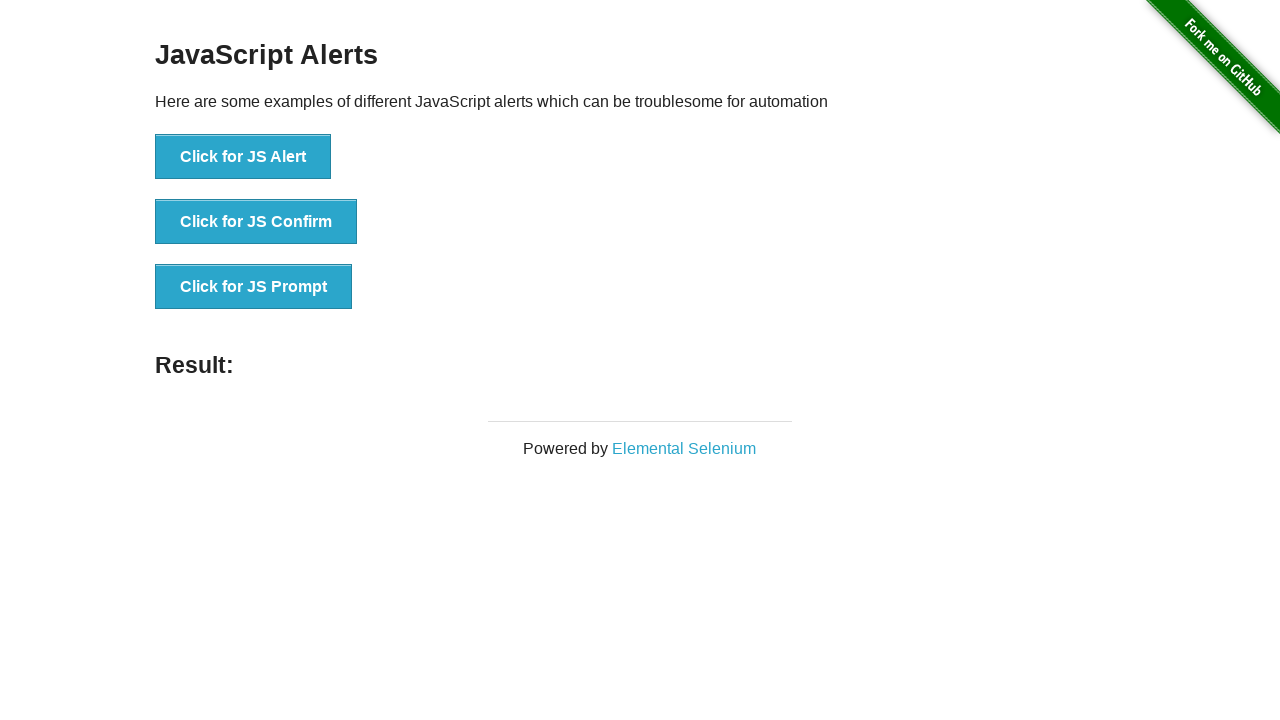

Set up dialog handler to dismiss confirm dialogs
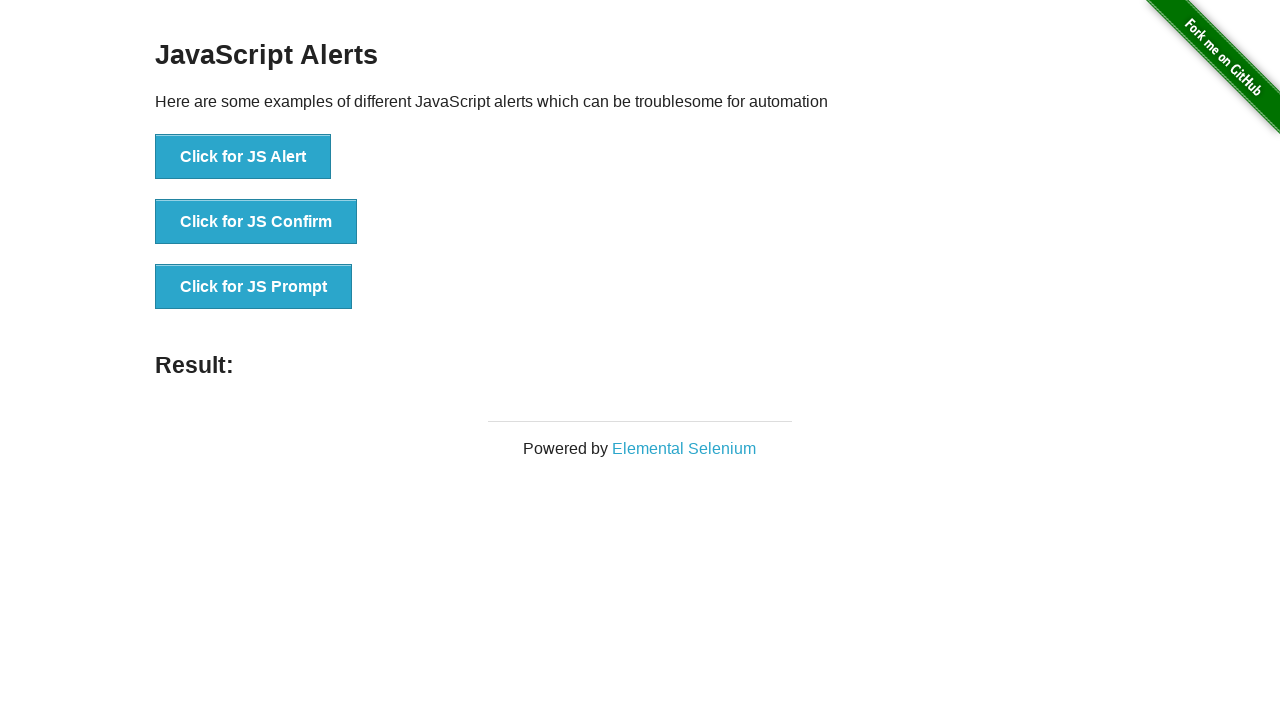

Clicked 'Click for JS Confirm' button to trigger JS Confirm dialog at (256, 222) on button >> text=Click for JS Confirm
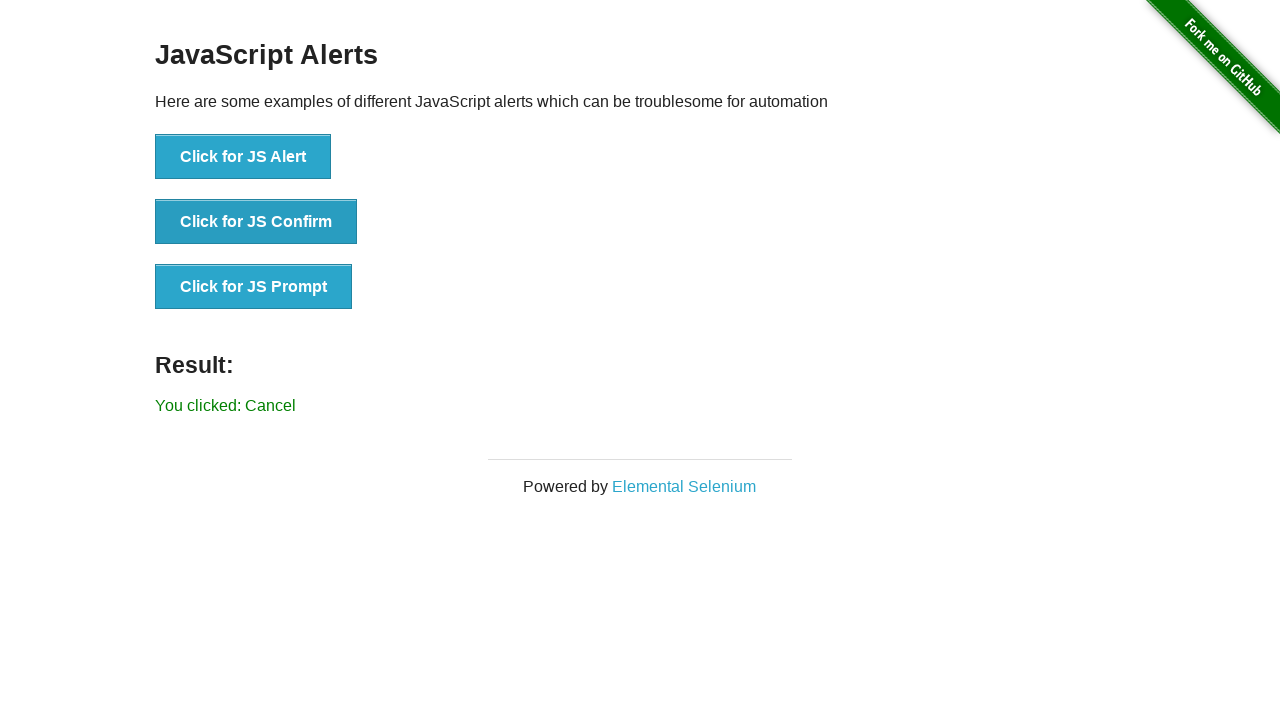

JS Confirm dialog was dismissed and result element appeared
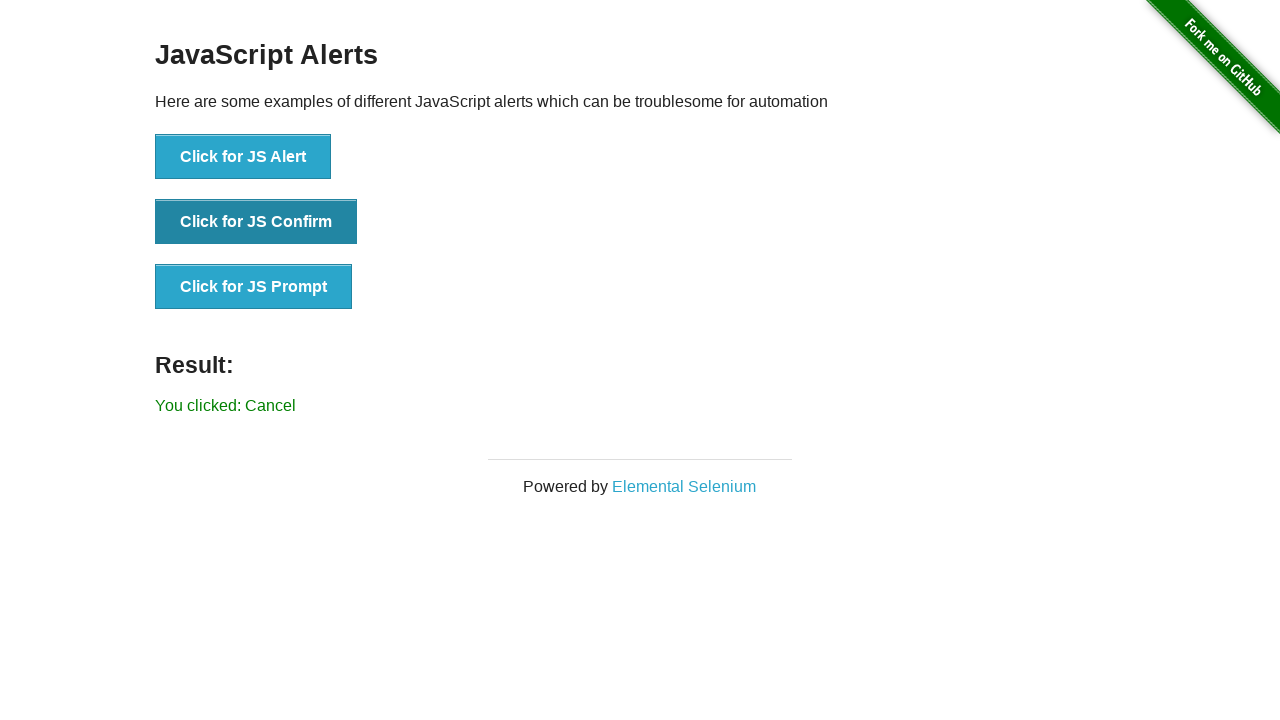

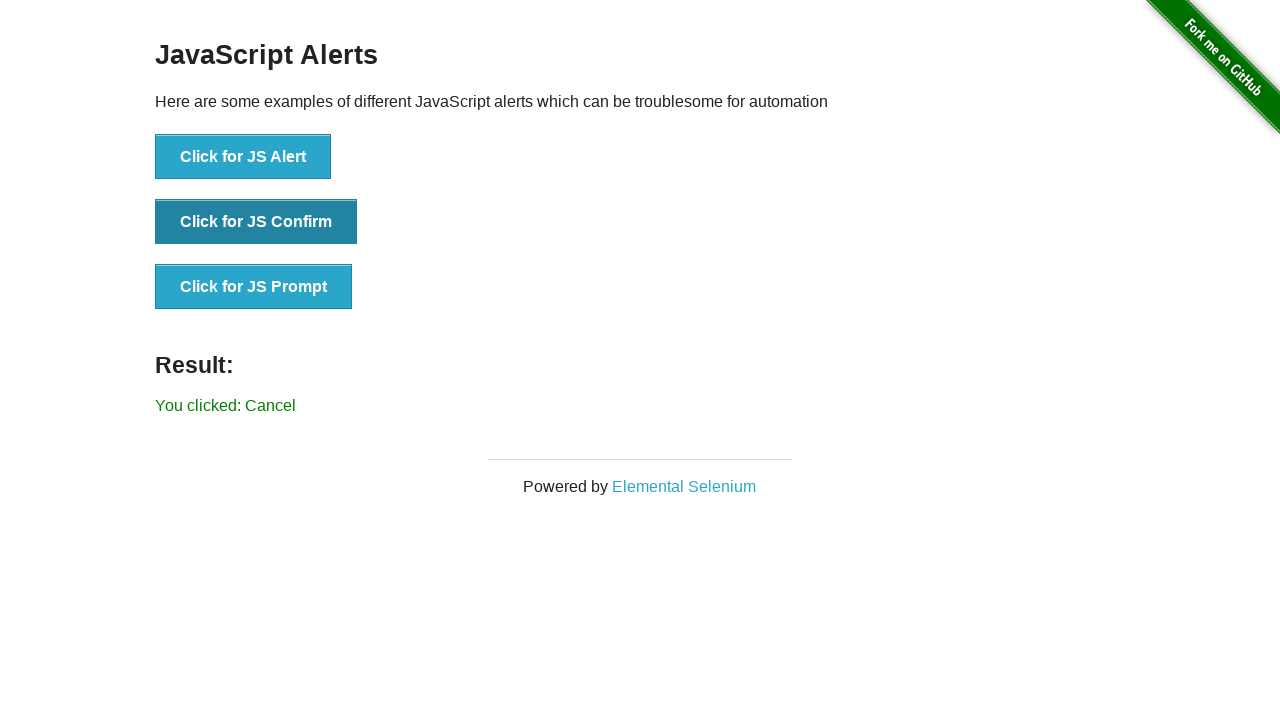